Tests opening a new browser tab by clicking a link and verifying the content in the newly opened tab

Starting URL: https://the-internet.herokuapp.com/windows

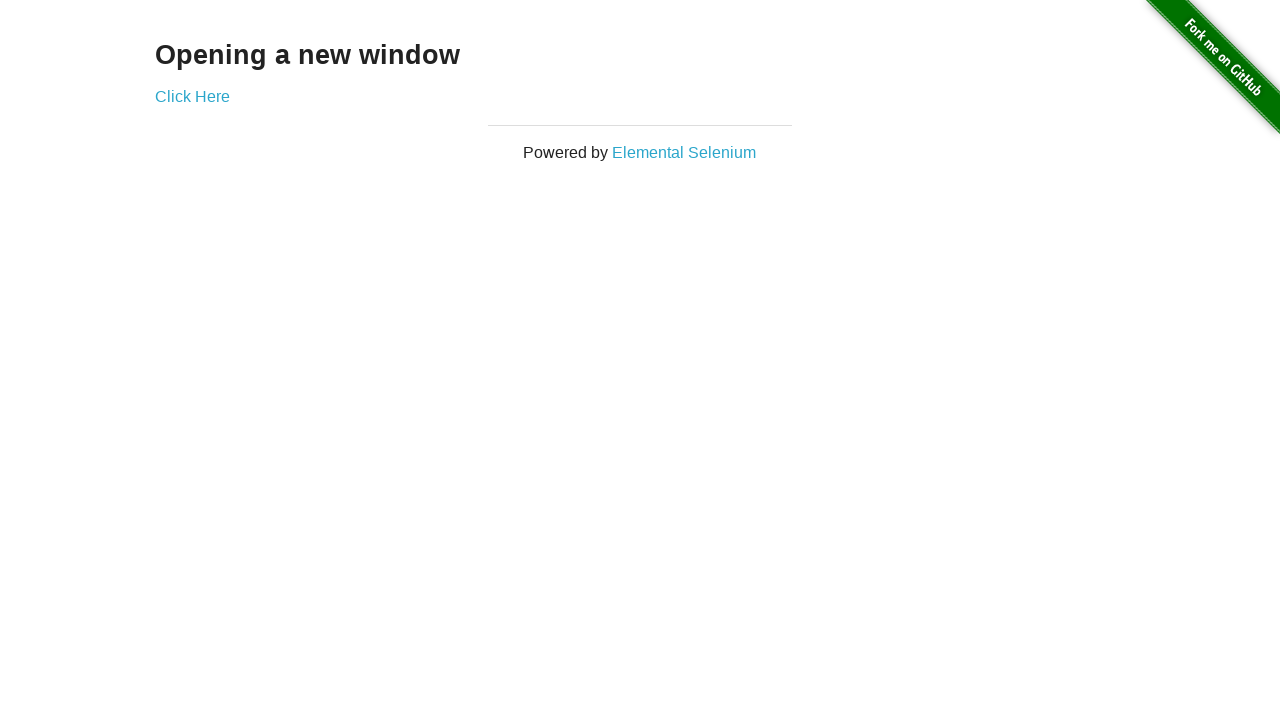

Clicked 'Click Here' link to open new tab at (192, 96) on text='Click Here'
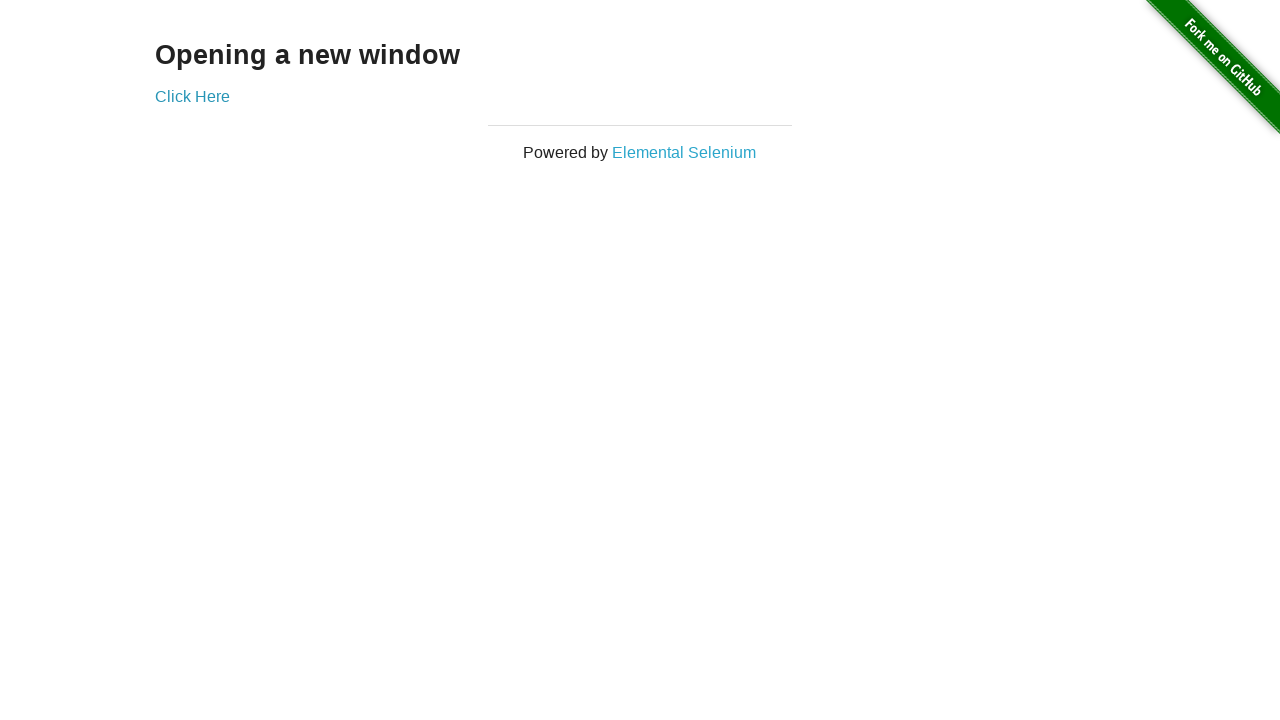

Captured new page object from opened tab
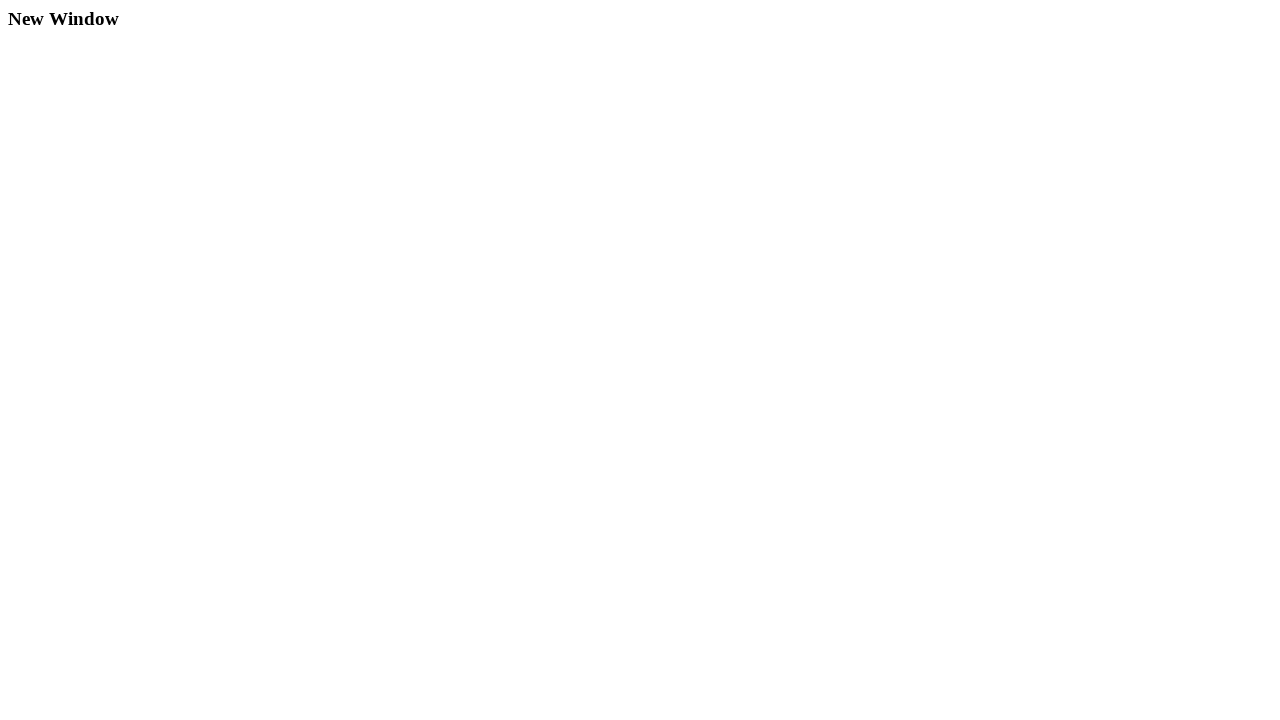

Waited for new page to load completely
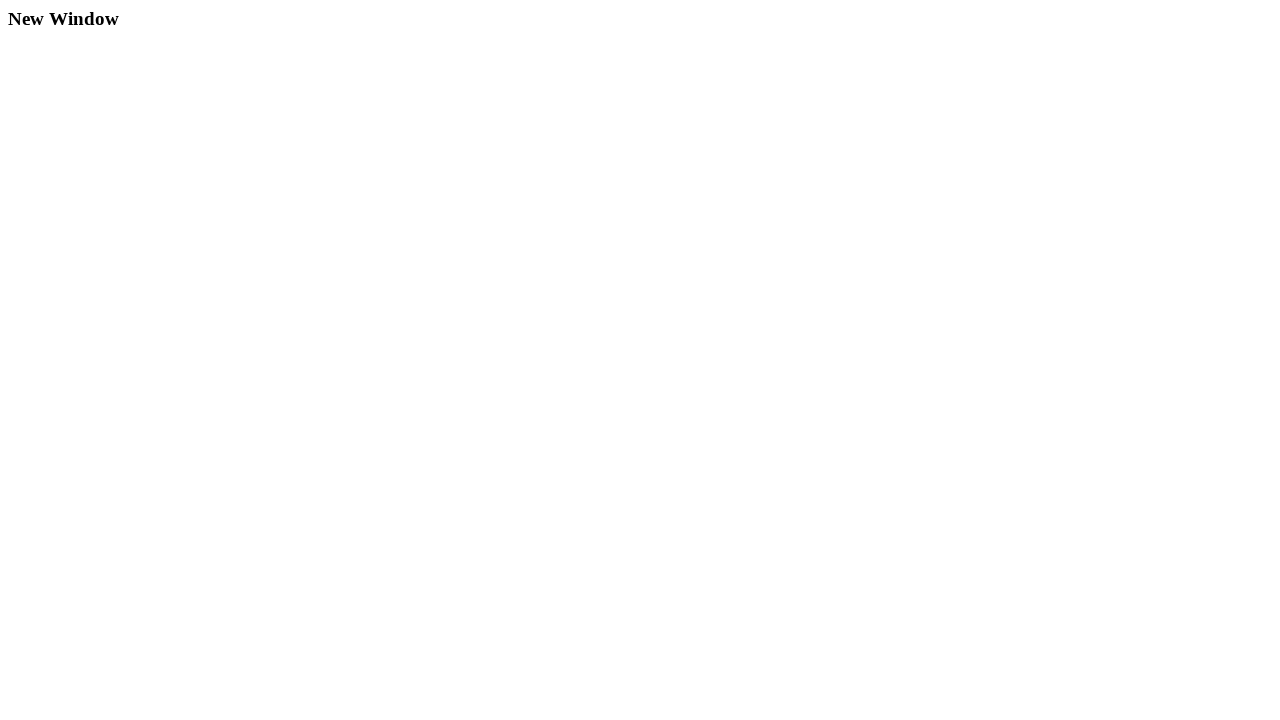

Retrieved heading text from new page
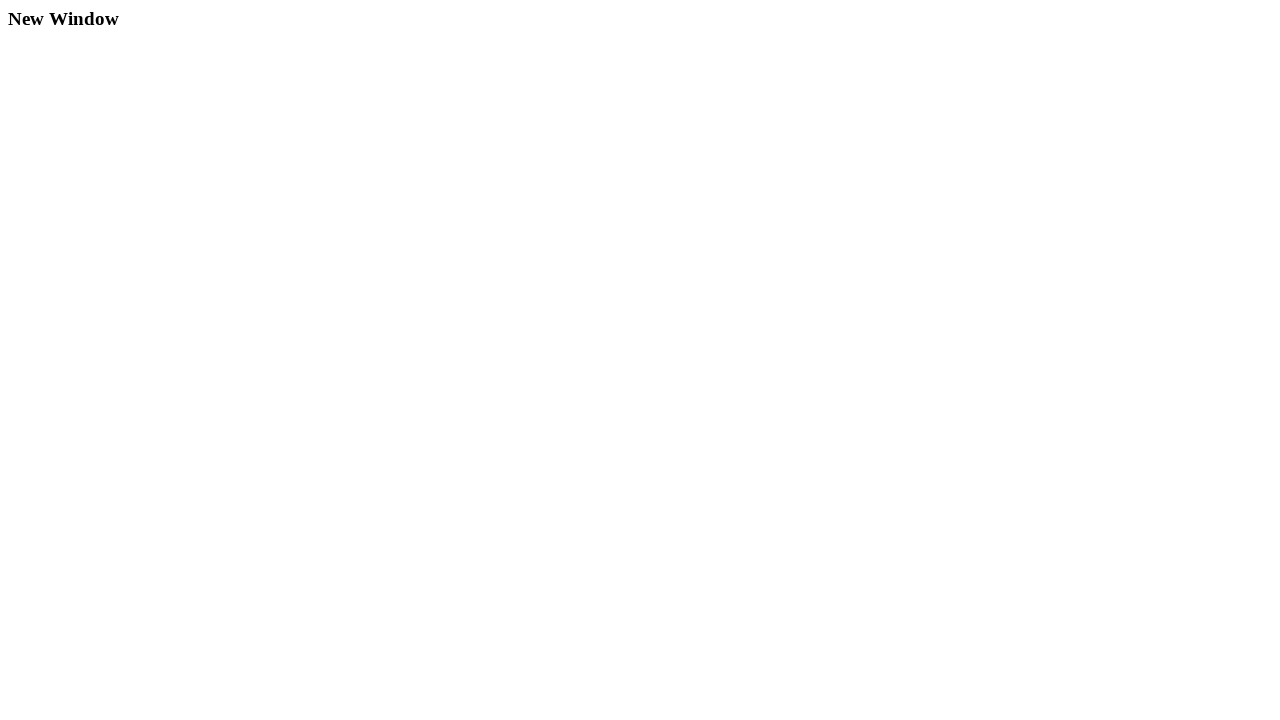

Verified heading text is 'New Window'
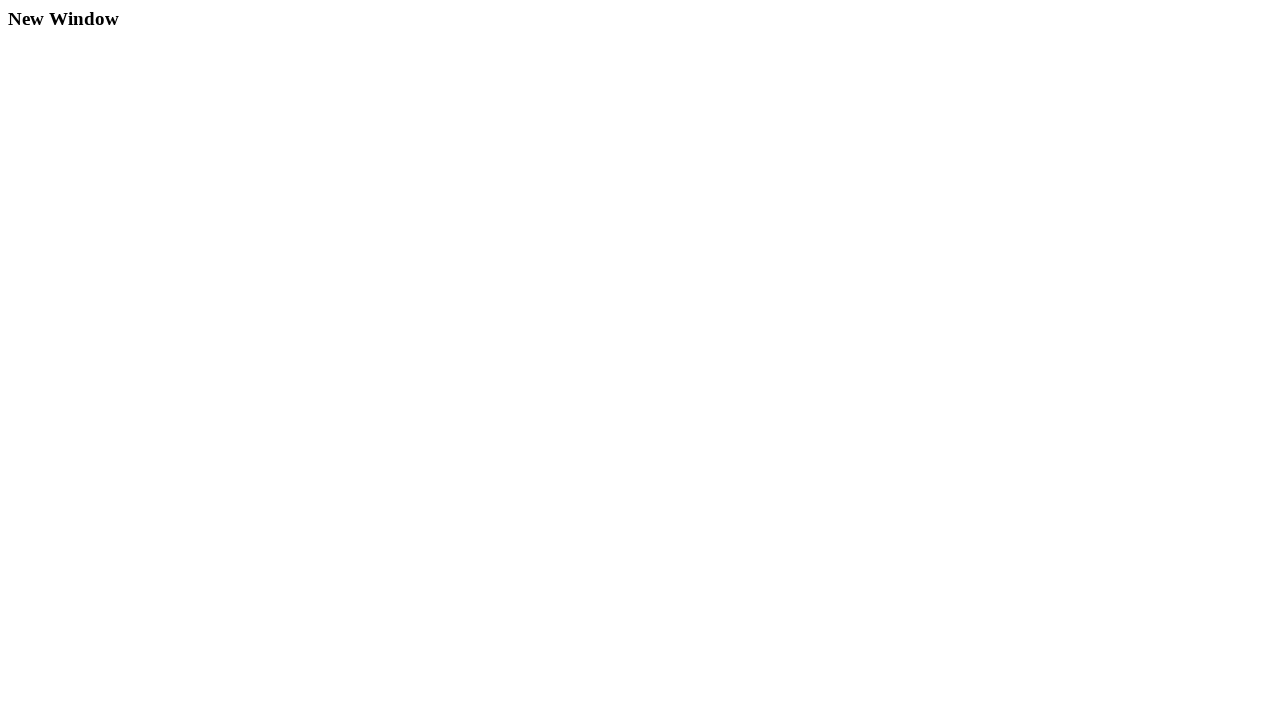

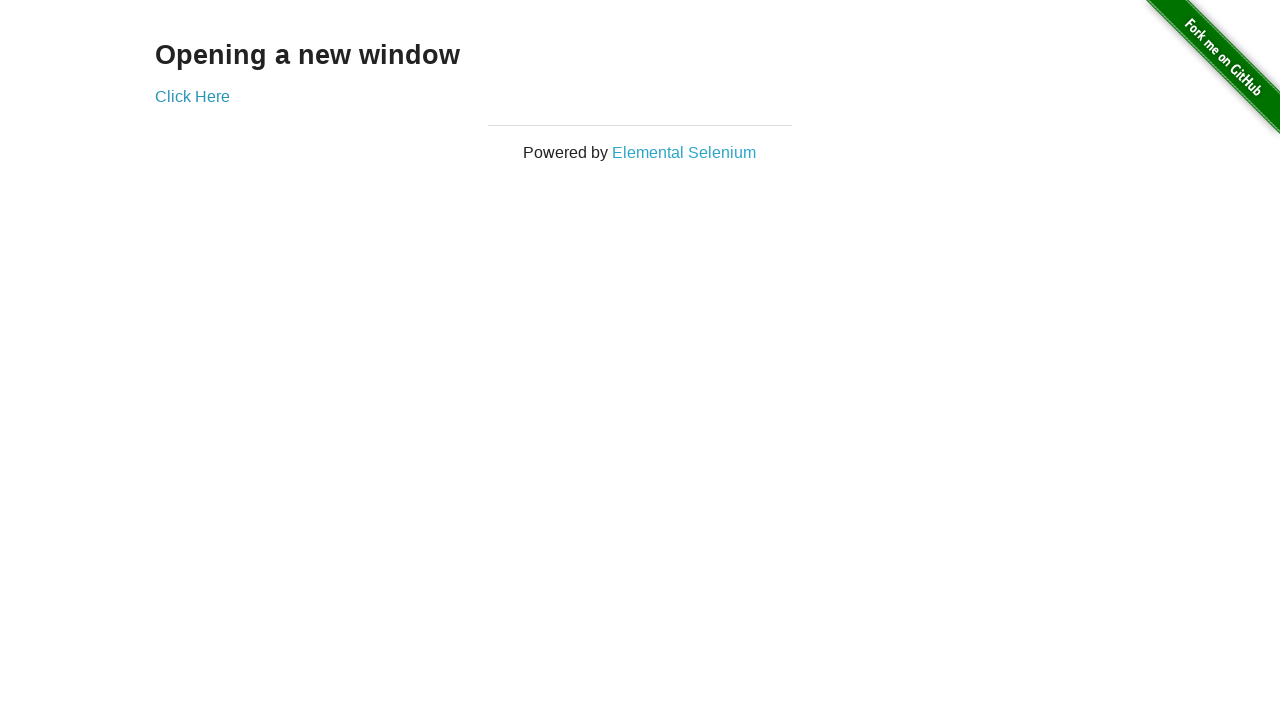